Tests text input functionality by entering "ОТУС" in a text field and verifying the entered text is displayed correctly

Starting URL: https://otus.home.kartushin.su/training.html

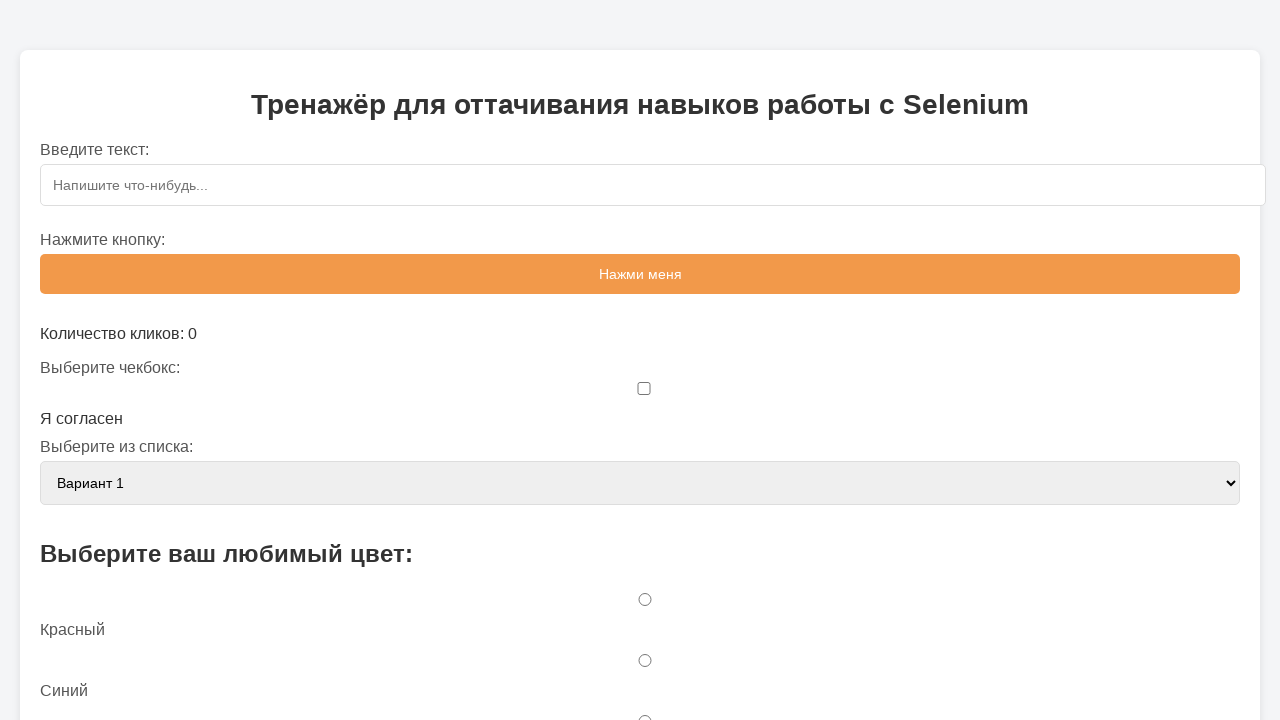

Navigated to training page
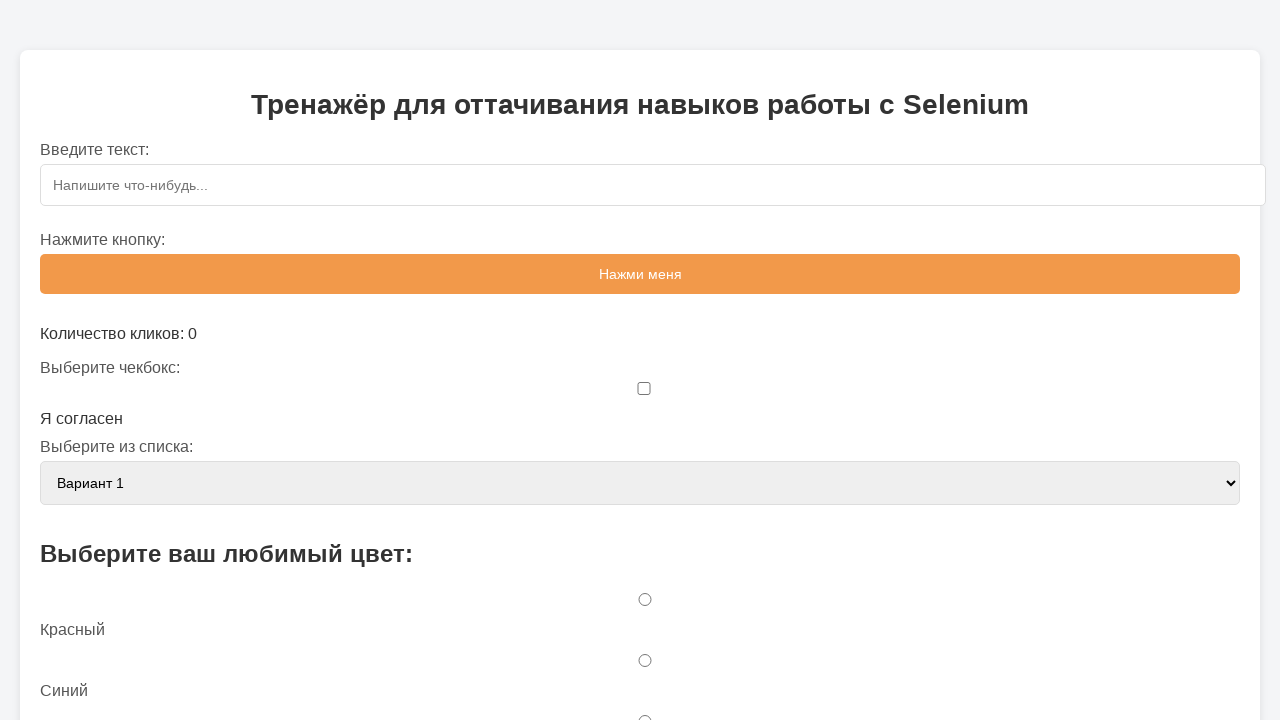

Filled text input field with 'ОТУС' on input[type='text']
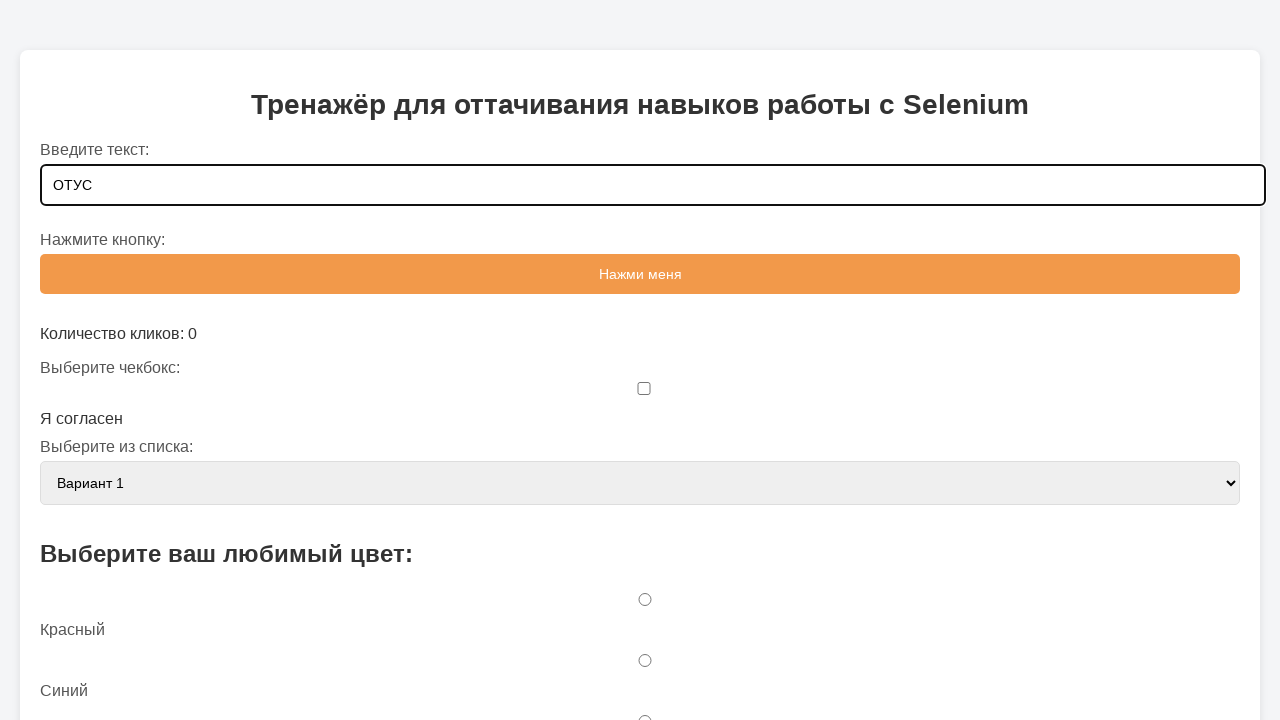

Verified that text input field contains 'ОТУС'
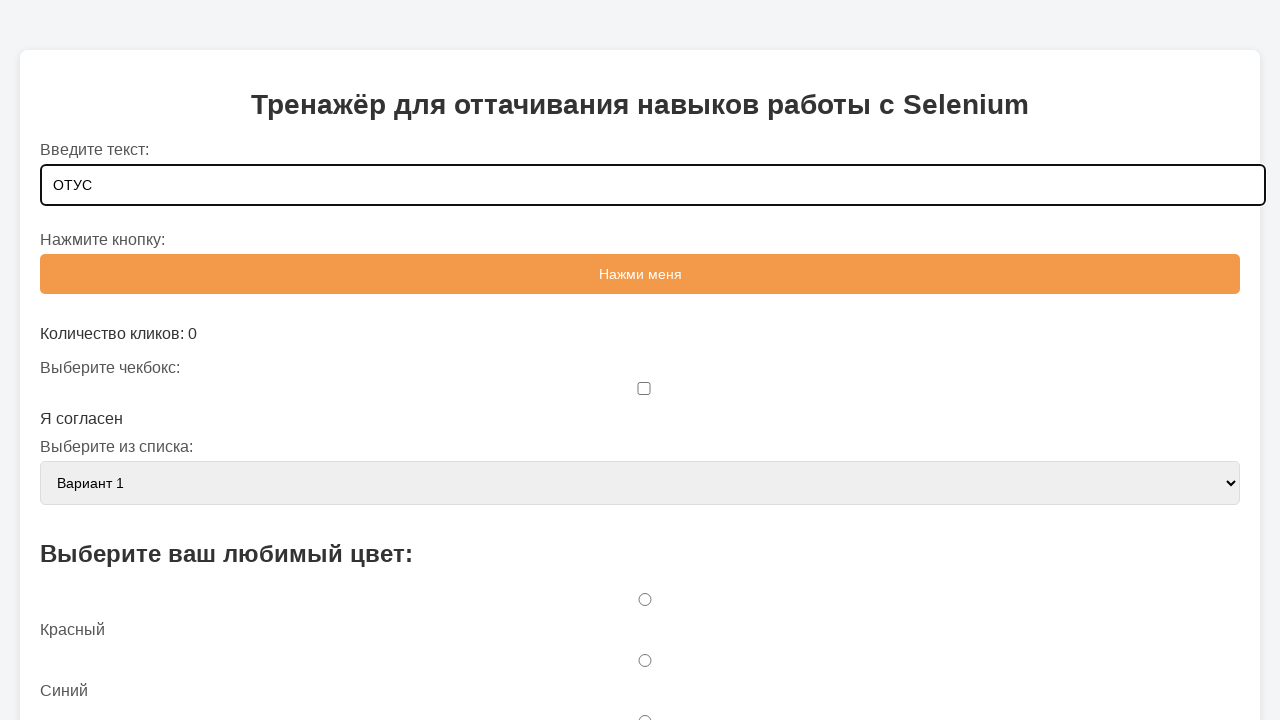

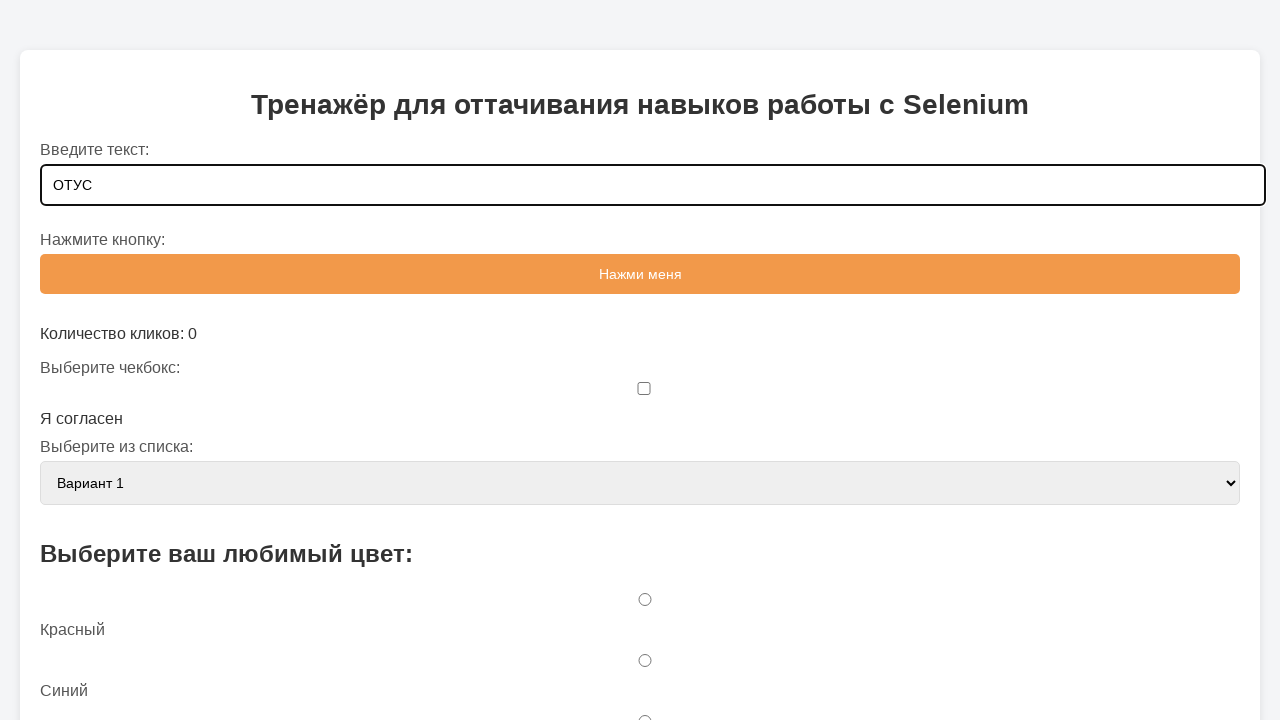